Tests form filling functionality on DemoQA website by navigating to the Web Tables section, opening the add record form, and filling out all fields (first name, last name, email, age, salary, department) before submitting.

Starting URL: https://demoqa.com/

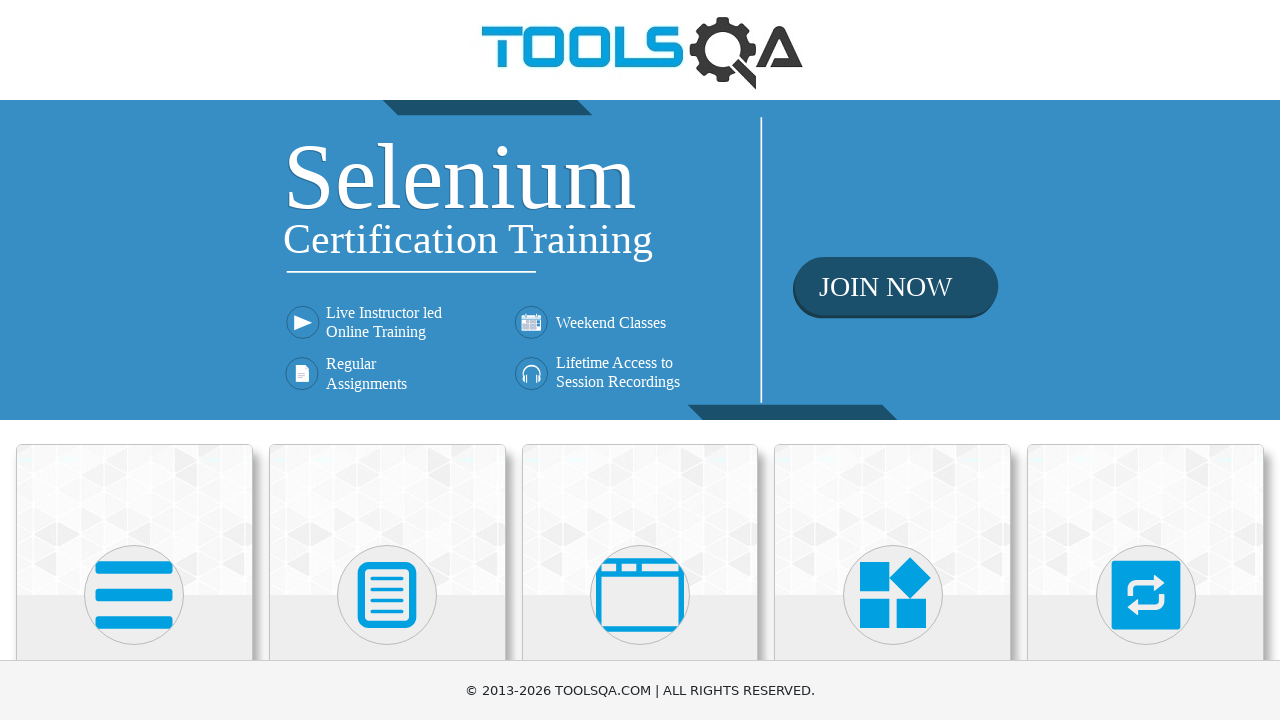

Clicked on Elements category card at (134, 520) on div[class='category-cards'] div:nth-child(1) div:nth-child(1) div:nth-child(1)
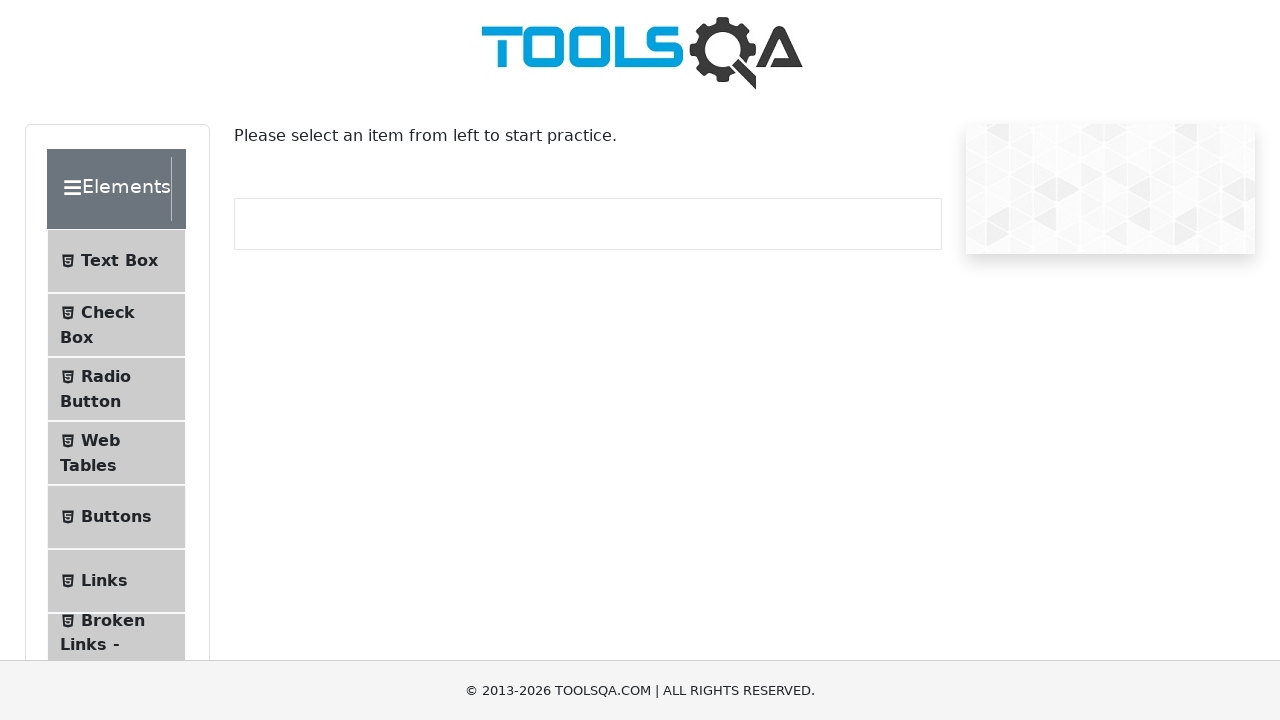

Clicked on Web Tables menu item at (116, 453) on #item-3
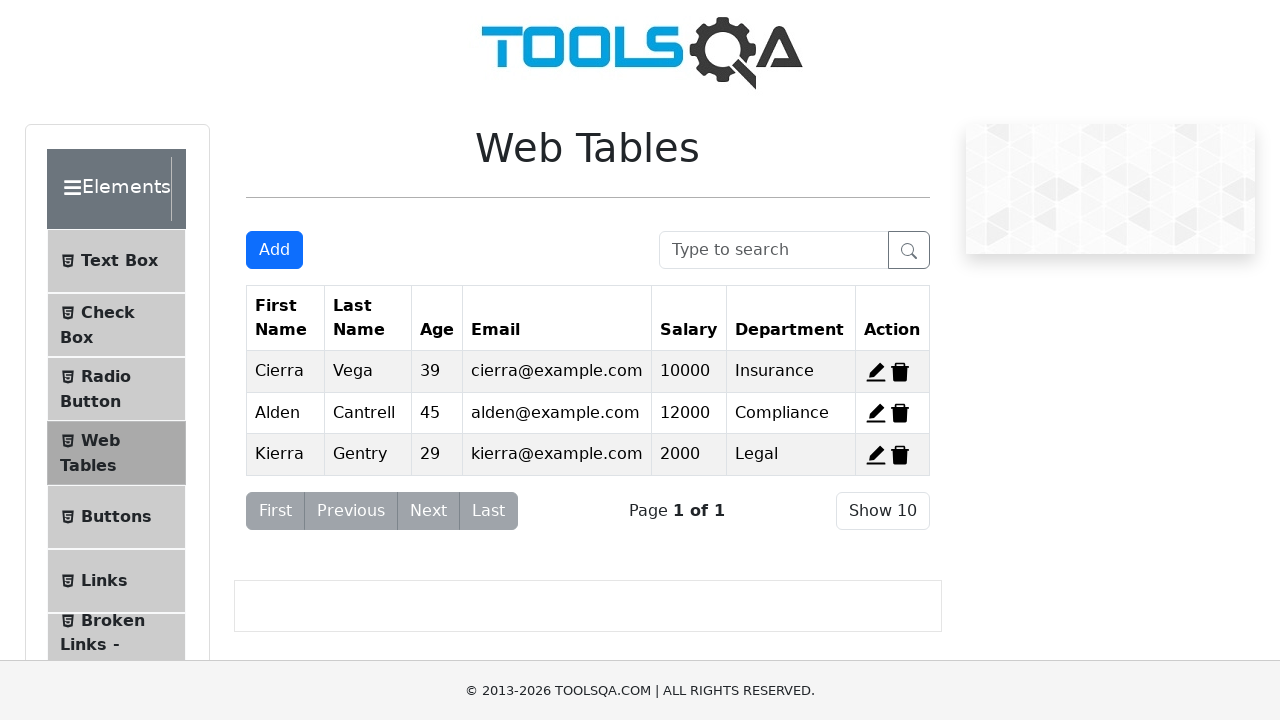

Clicked Add button to open the form at (274, 250) on #addNewRecordButton
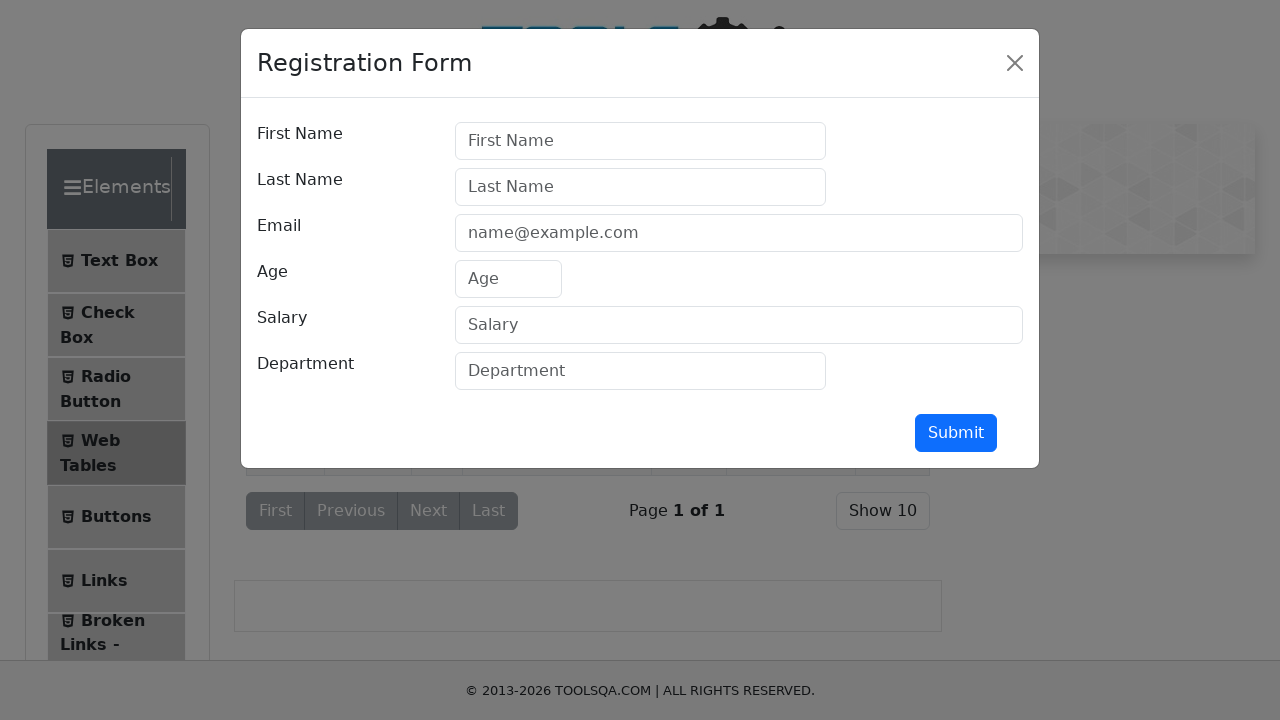

Clicked on first name field at (640, 141) on #firstName
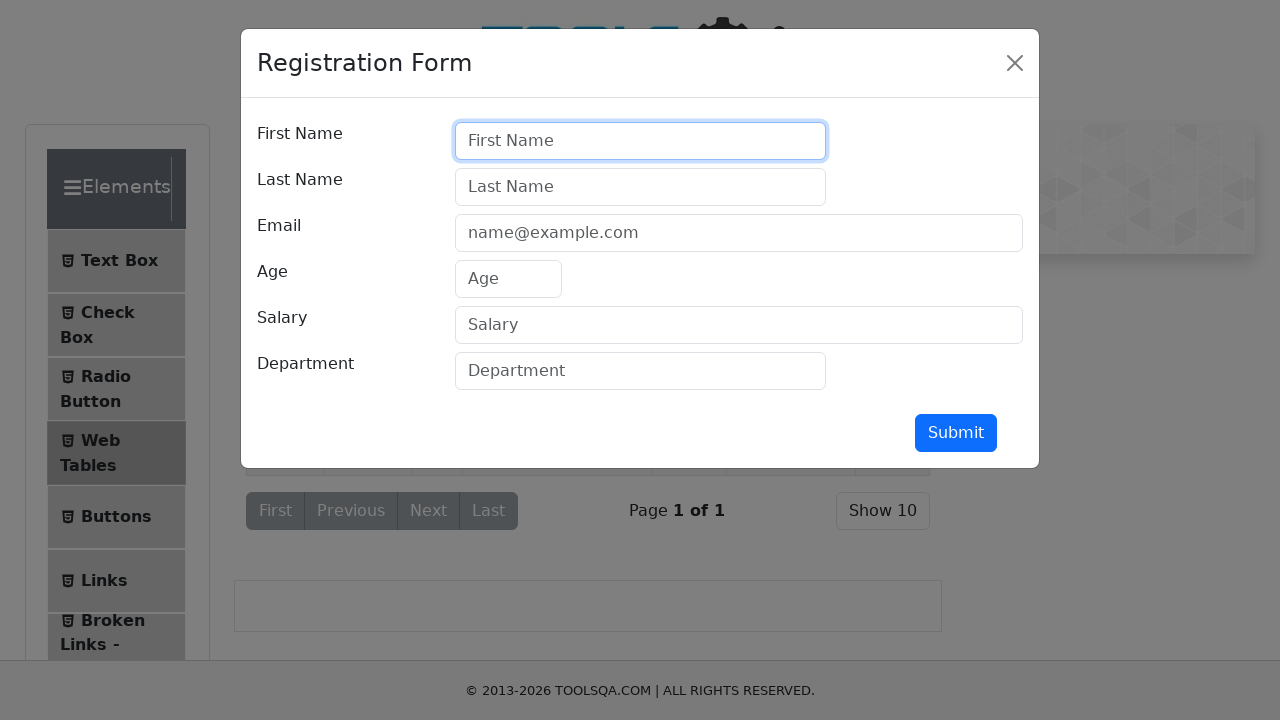

Filled first name field with 'Marcus' on #firstName
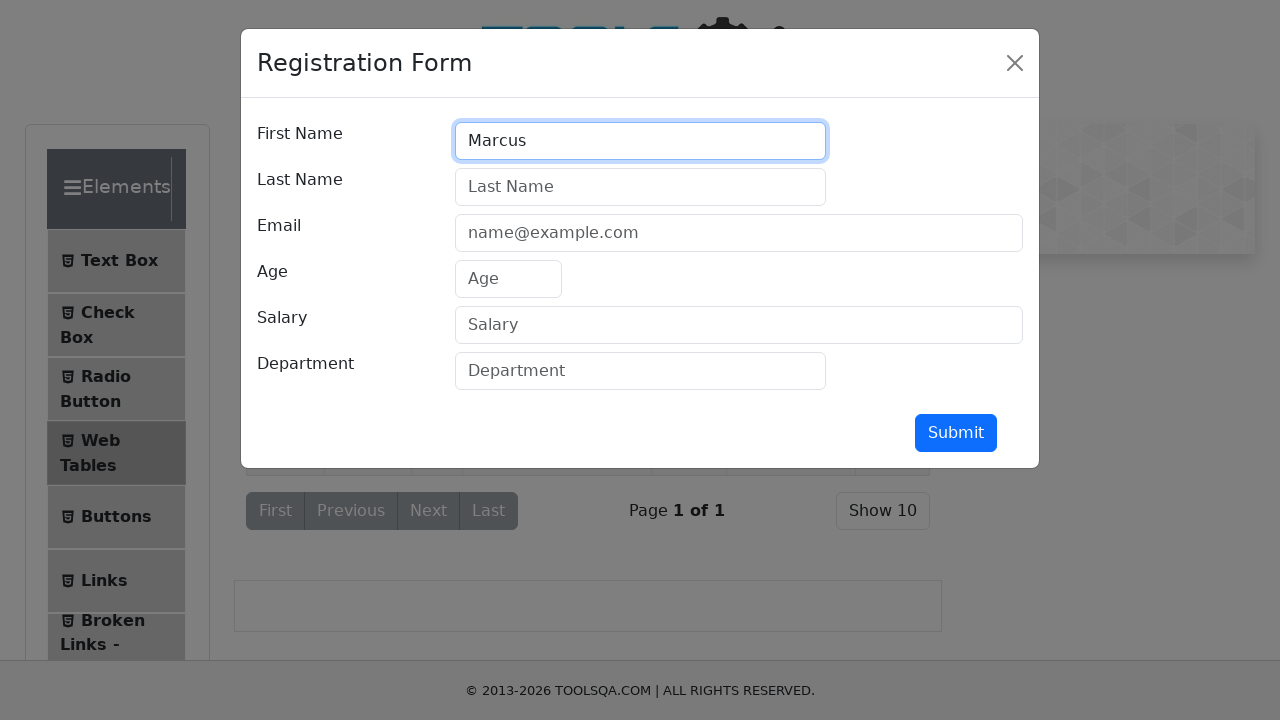

Clicked on last name field at (640, 187) on #lastName
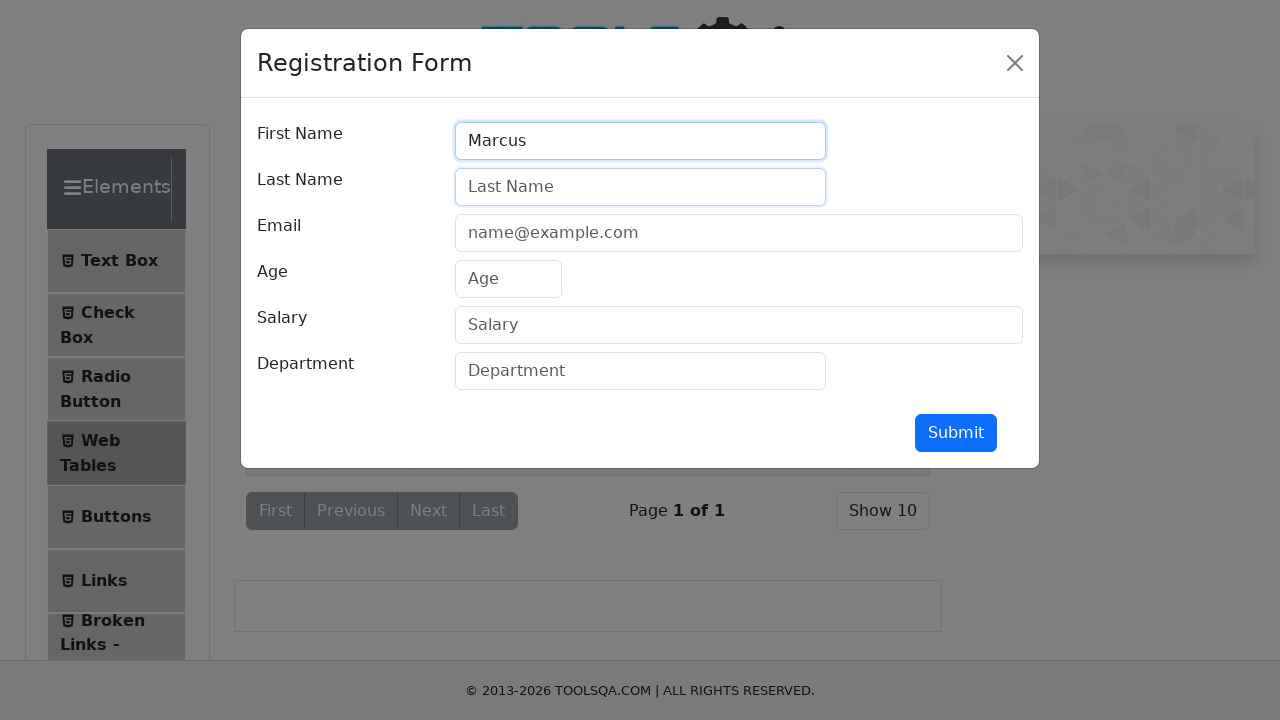

Filled last name field with 'Johnson' on #lastName
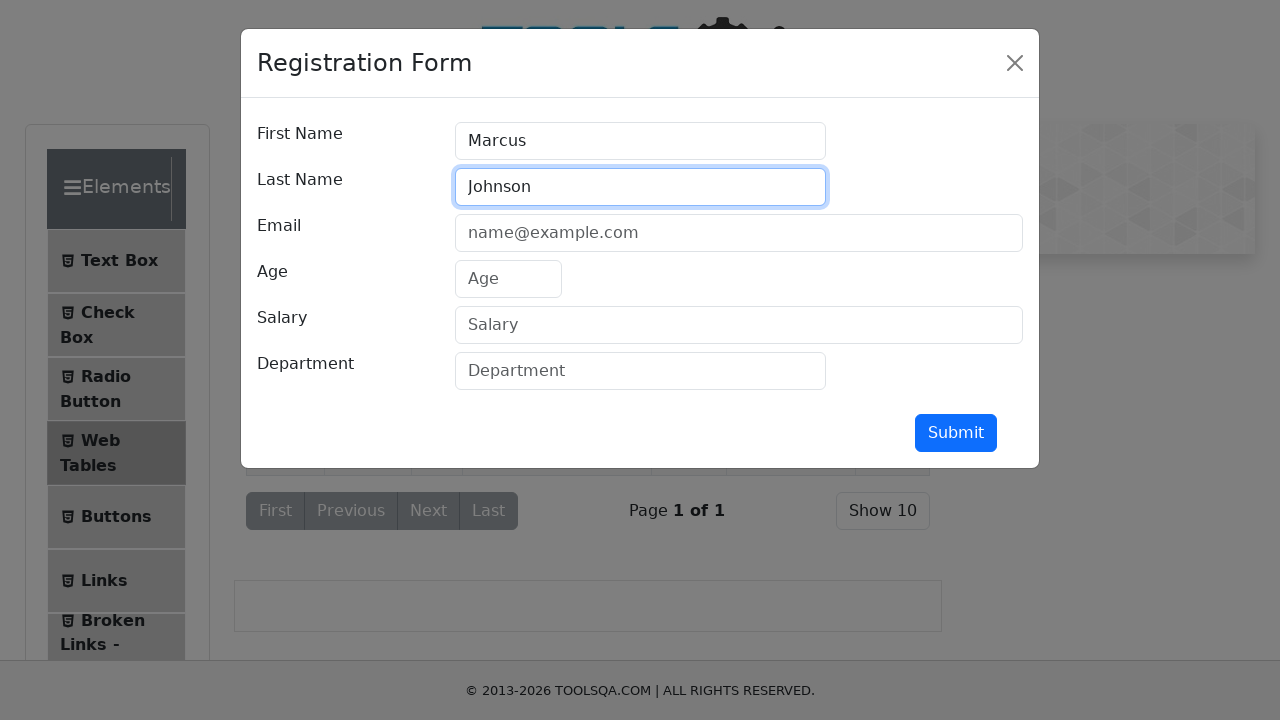

Clicked on email field at (739, 233) on #userEmail
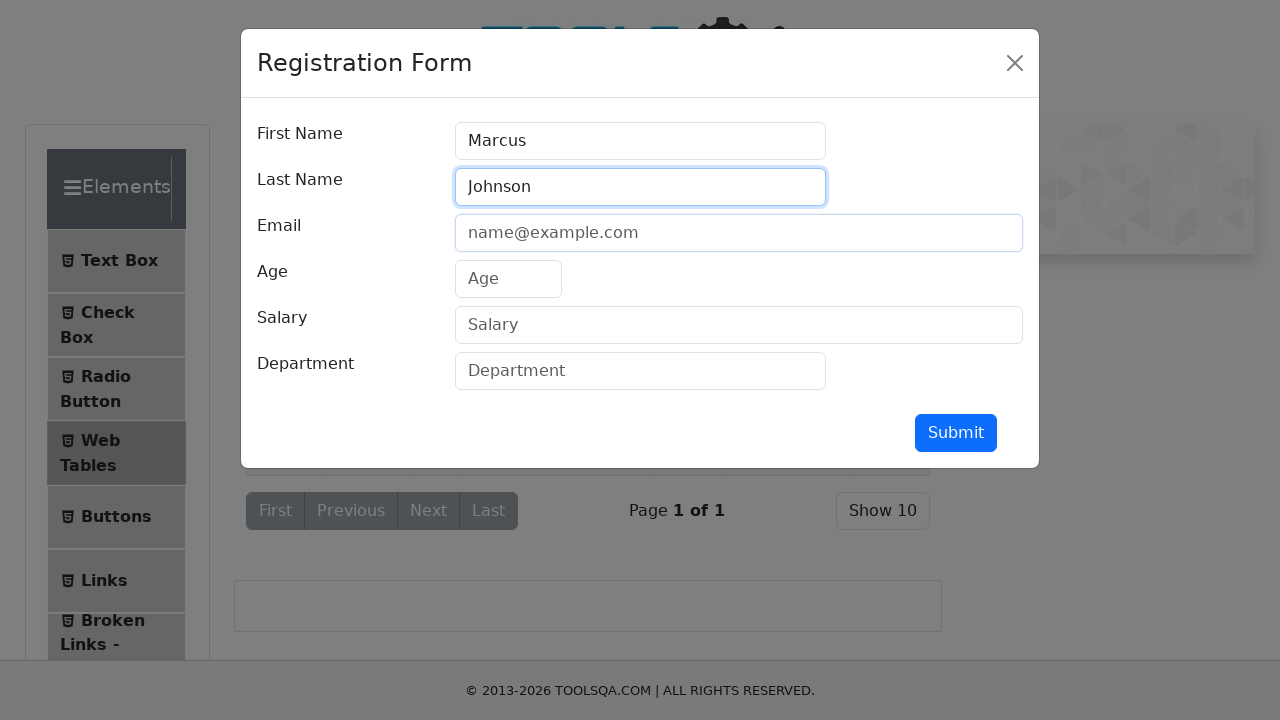

Filled email field with 'marcus.johnson@example.com' on #userEmail
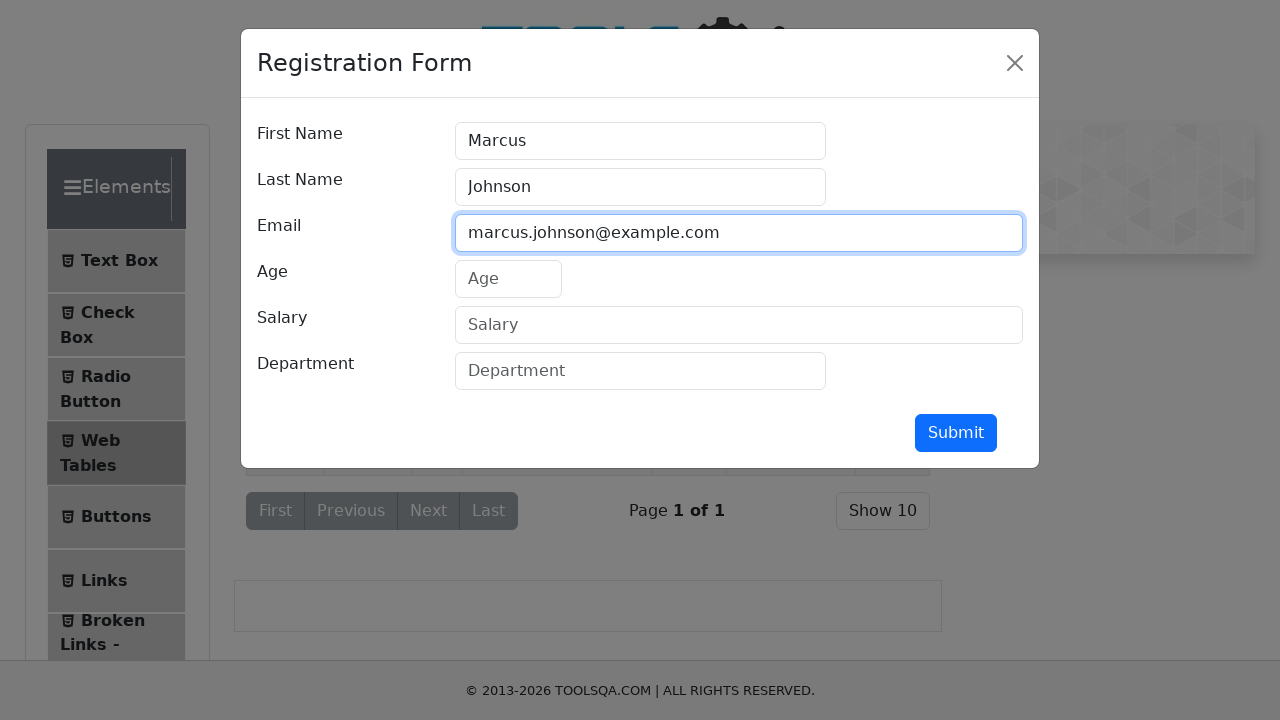

Clicked on age field at (508, 279) on #age
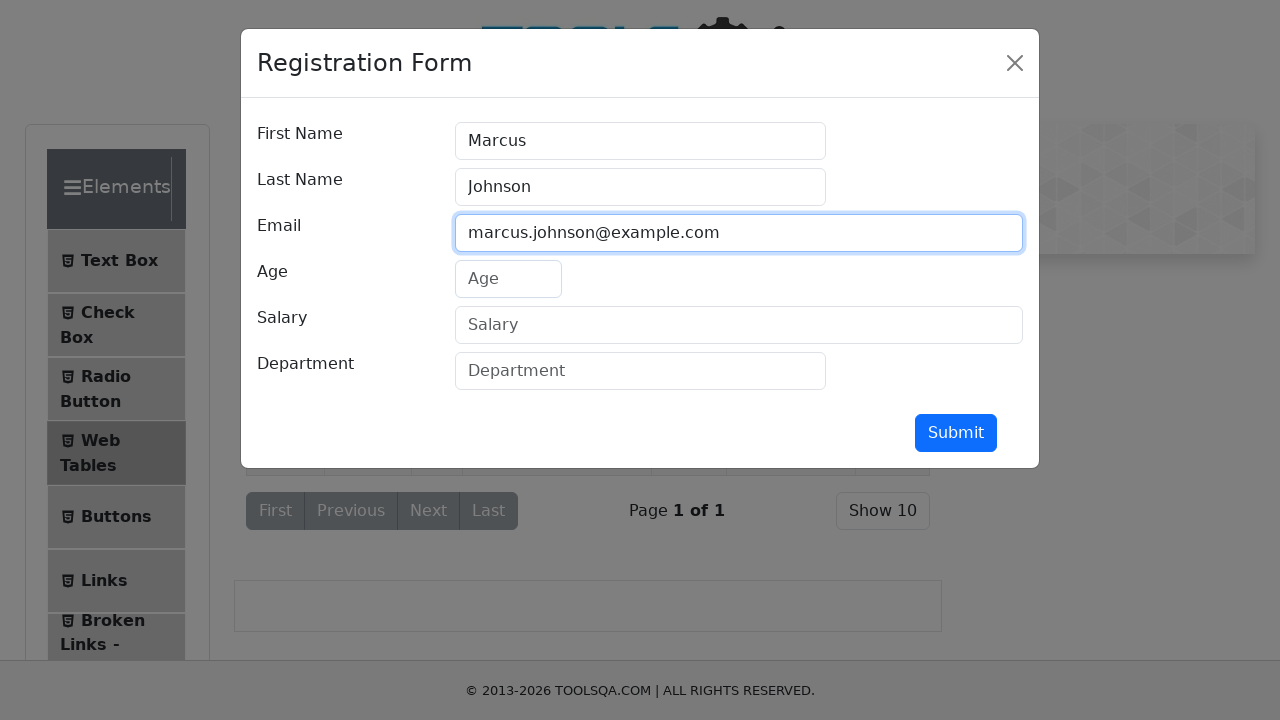

Filled age field with '28' on #age
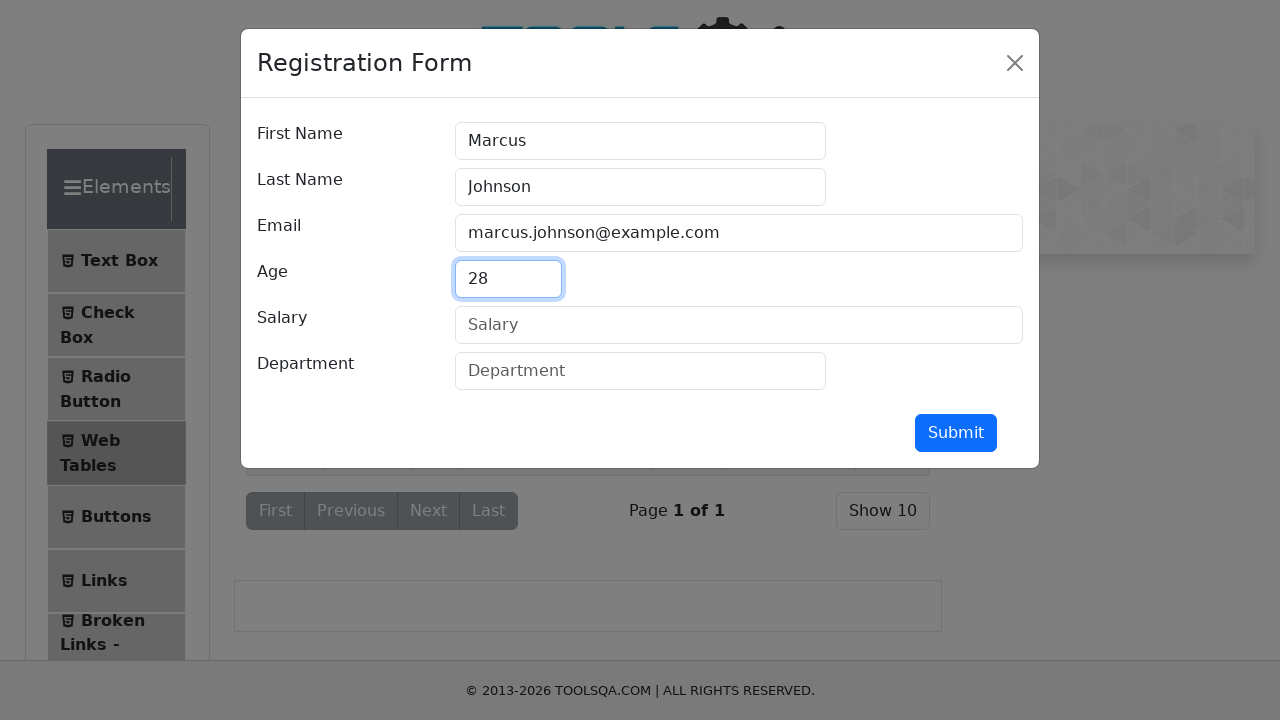

Clicked on salary field at (739, 325) on #salary
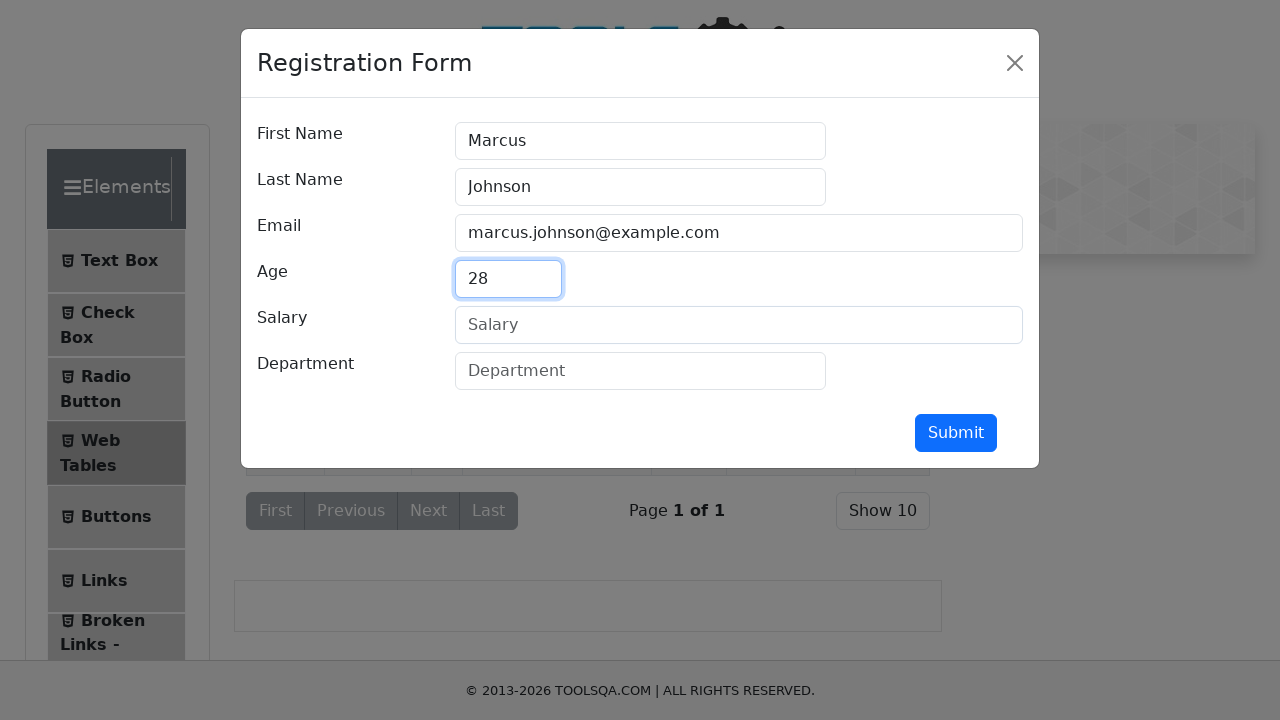

Filled salary field with '4500' on #salary
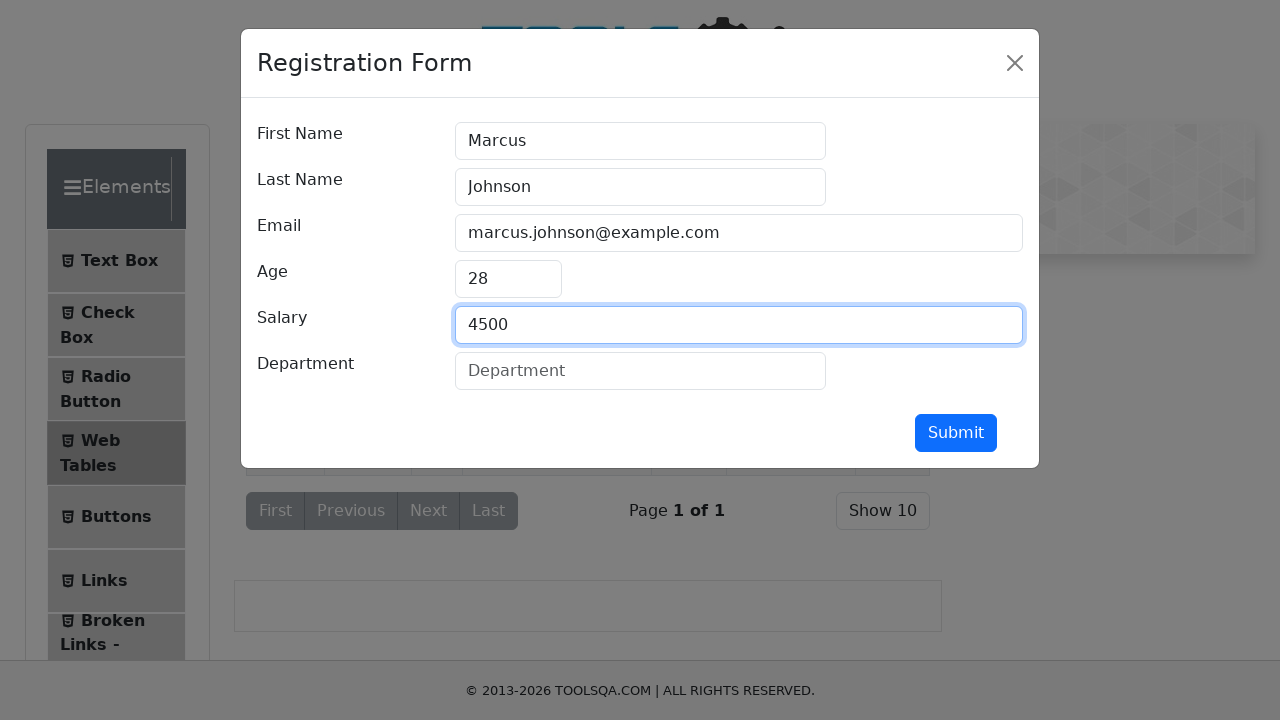

Clicked on department field at (640, 371) on #department
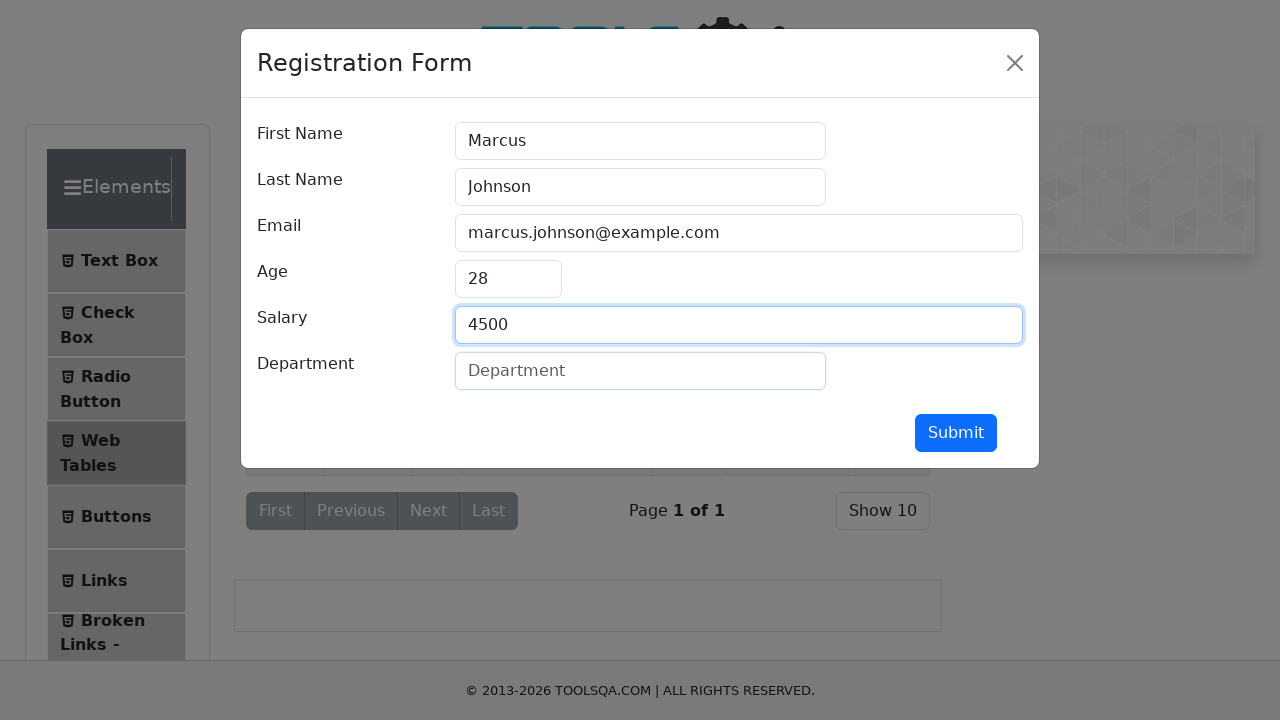

Filled department field with 'Marketing' on #department
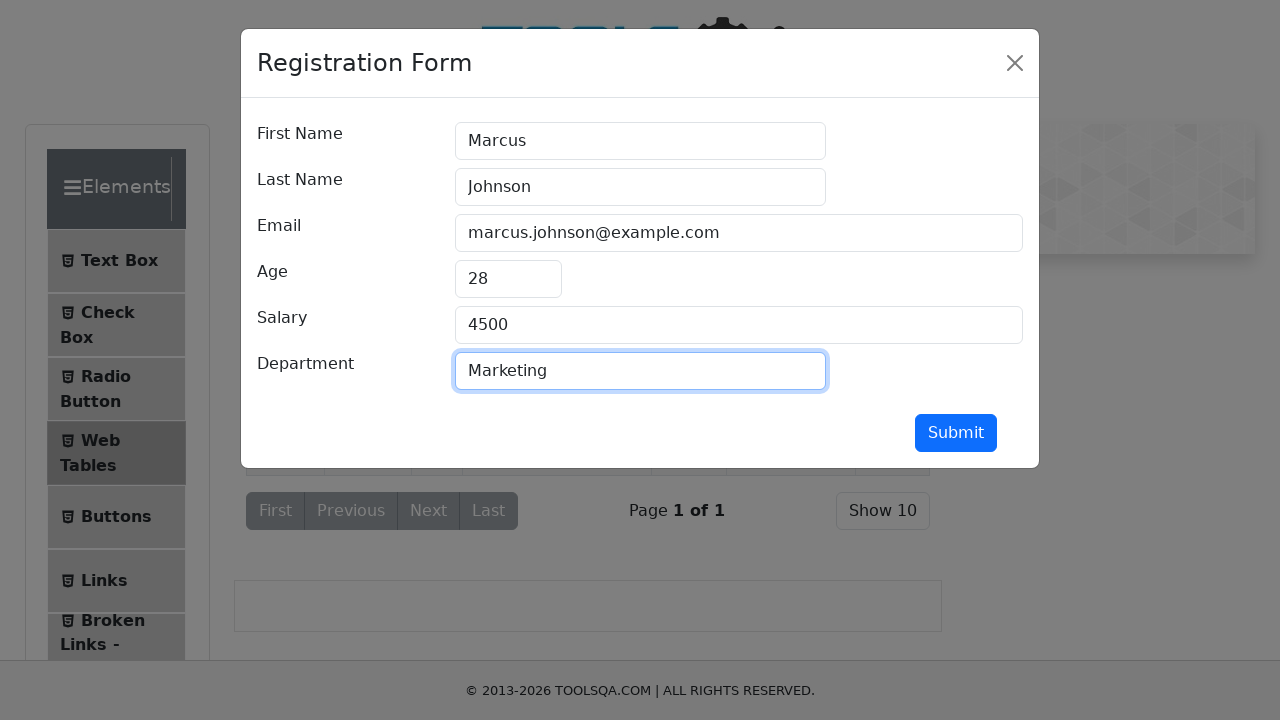

Clicked submit button to submit the form at (956, 433) on #submit
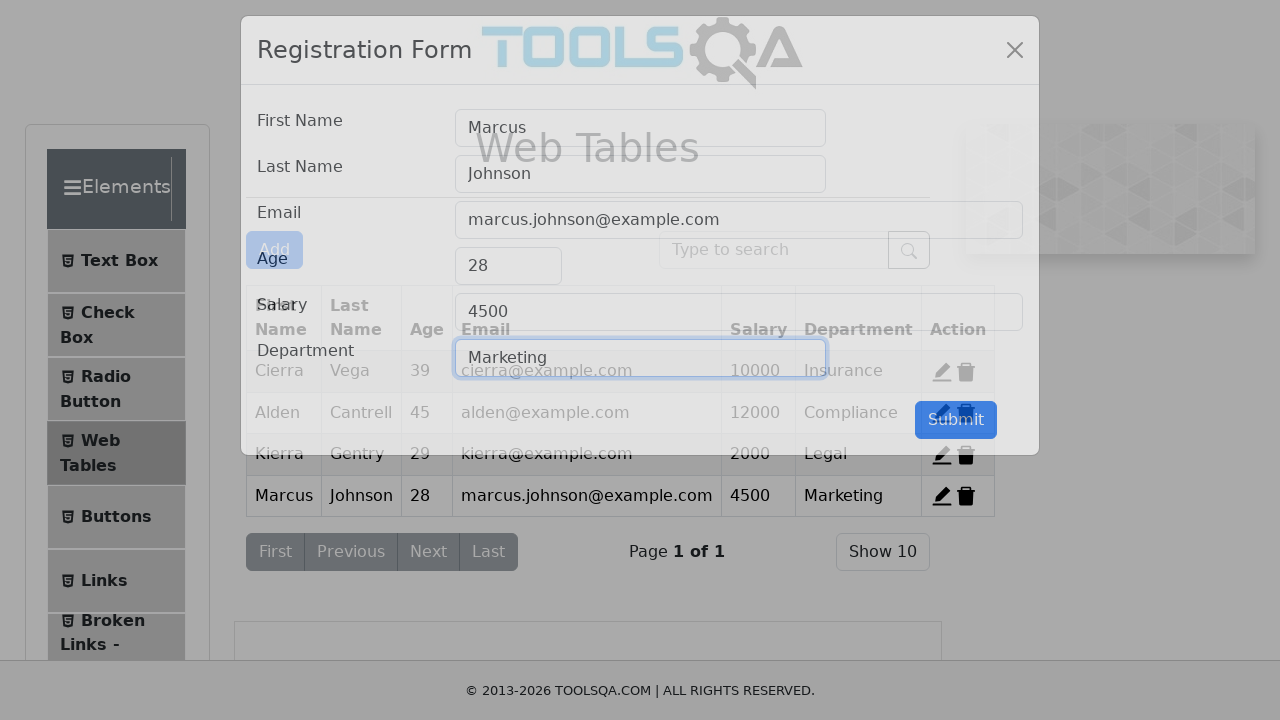

Scrolled down 450 pixels to see results
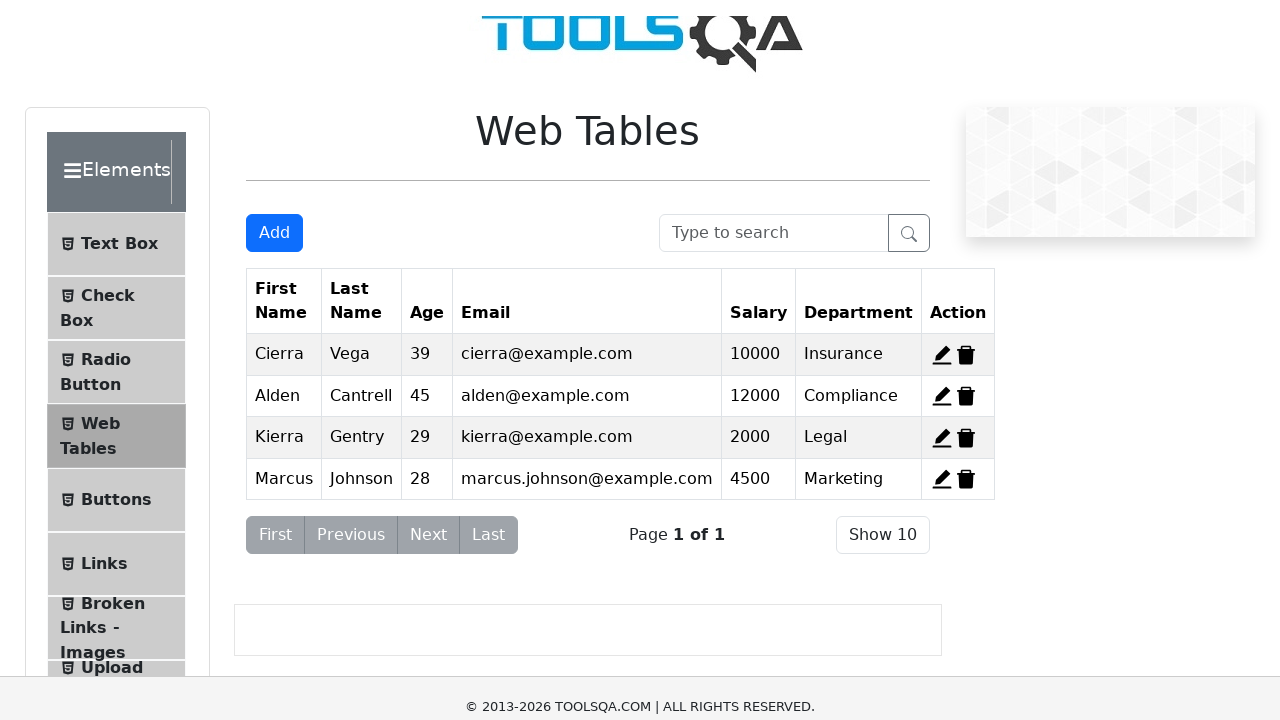

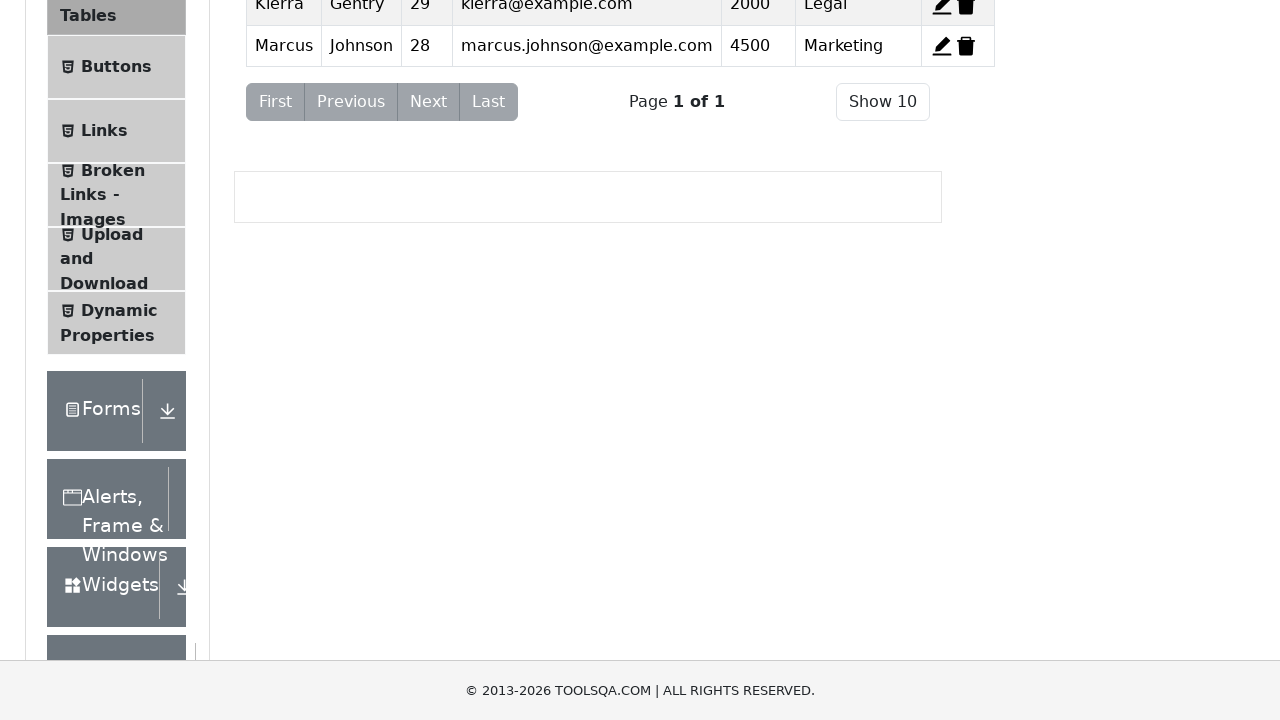